Tests radio button functionality by iterating through all radio buttons on an HTML forms tutorial page and clicking each one

Starting URL: http://www.echoecho.com/htmlforms10.htm

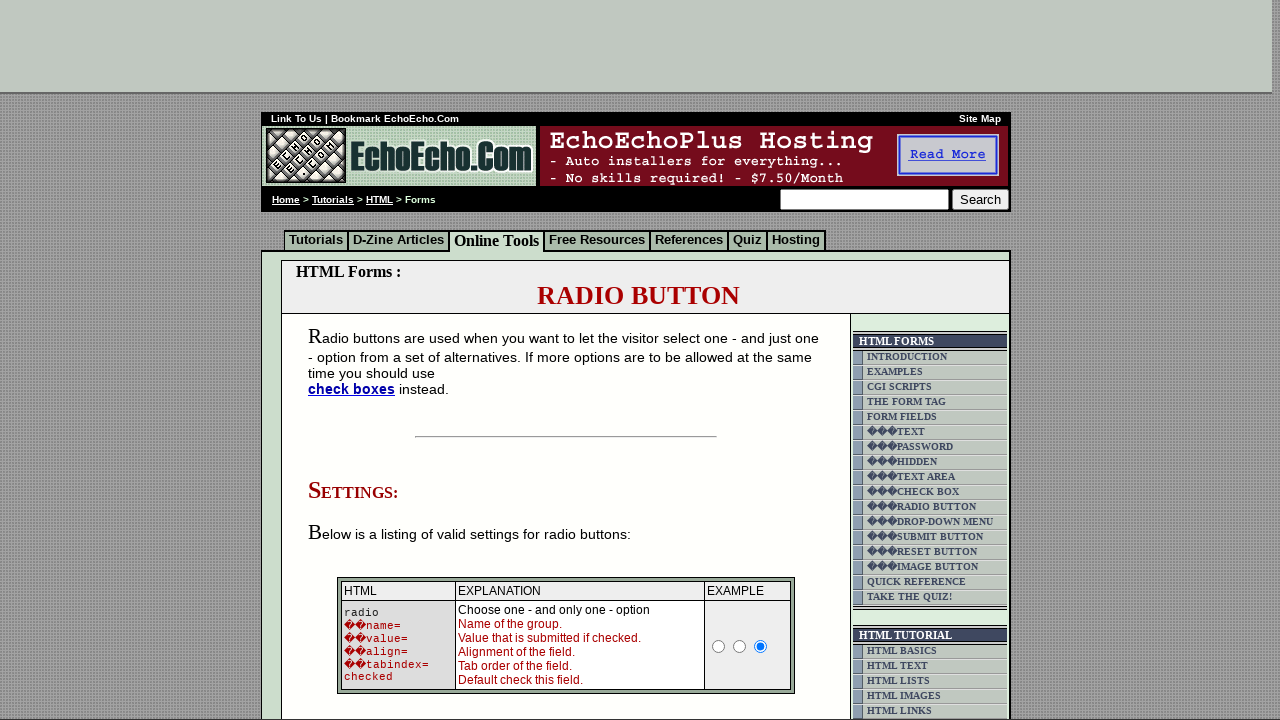

Navigated to HTML forms tutorial page
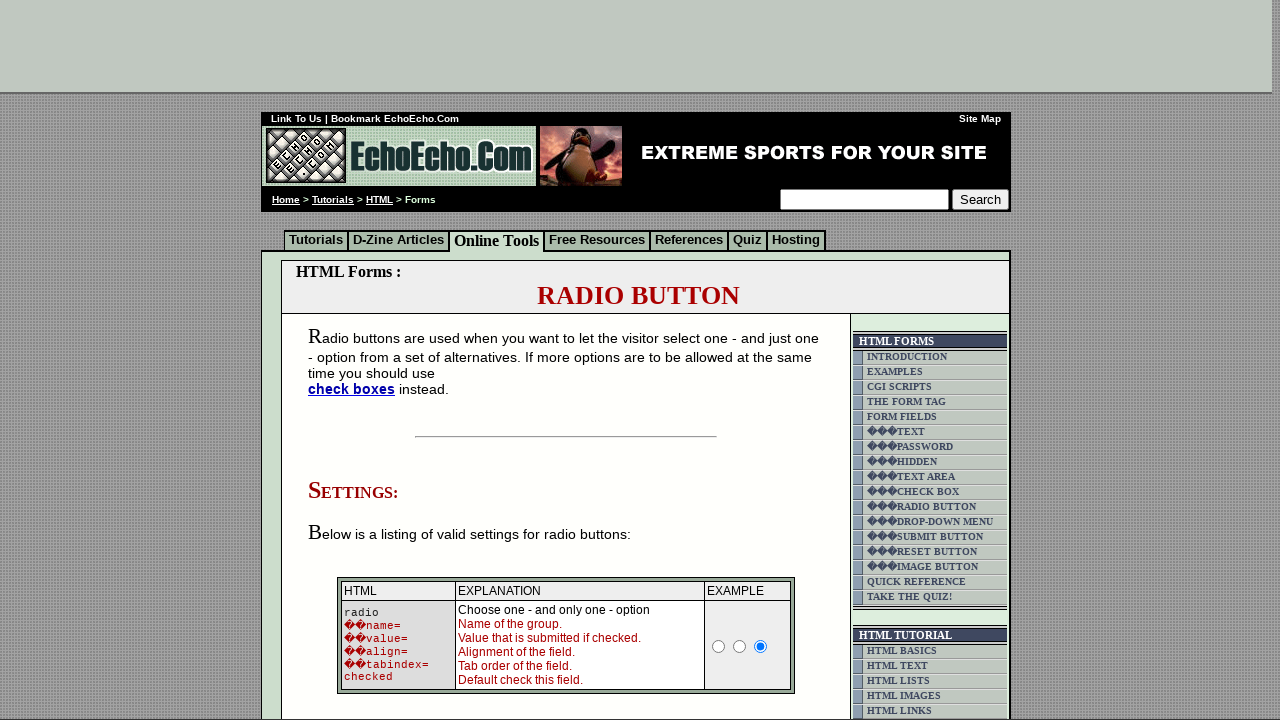

Located all radio buttons on the page
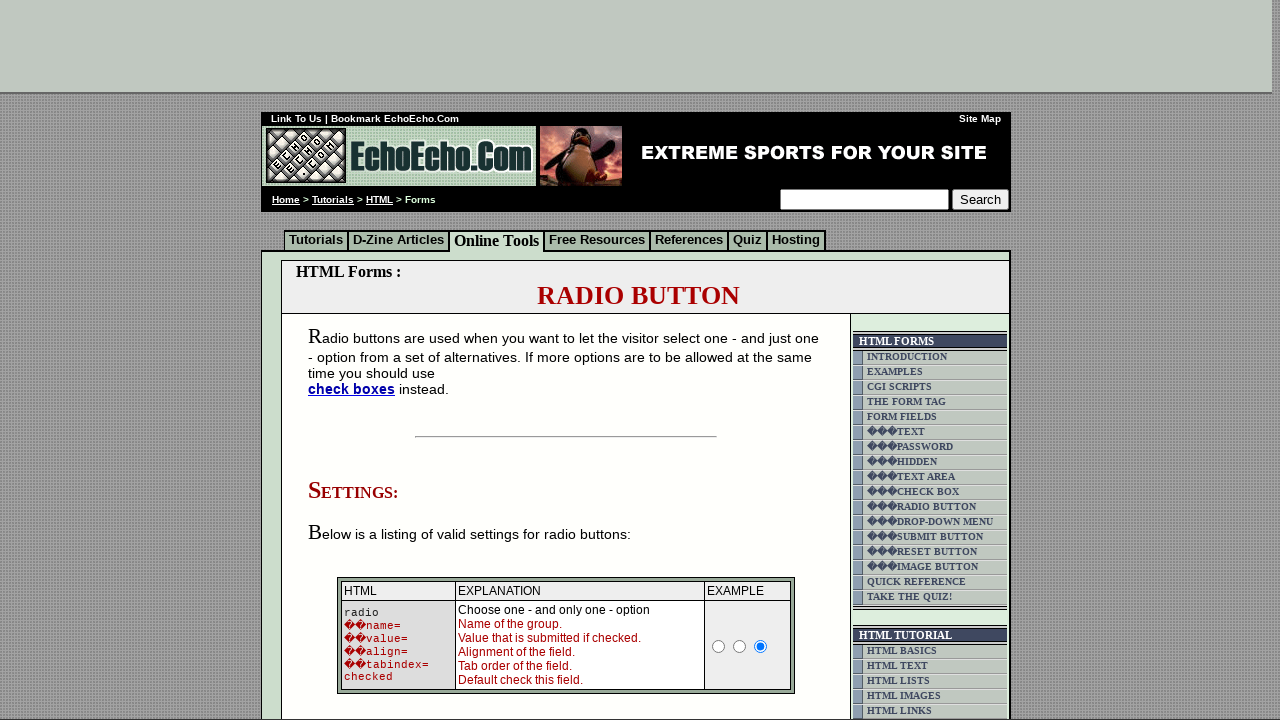

Clicked a radio button at (719, 646) on input[type='radio'] >> nth=0
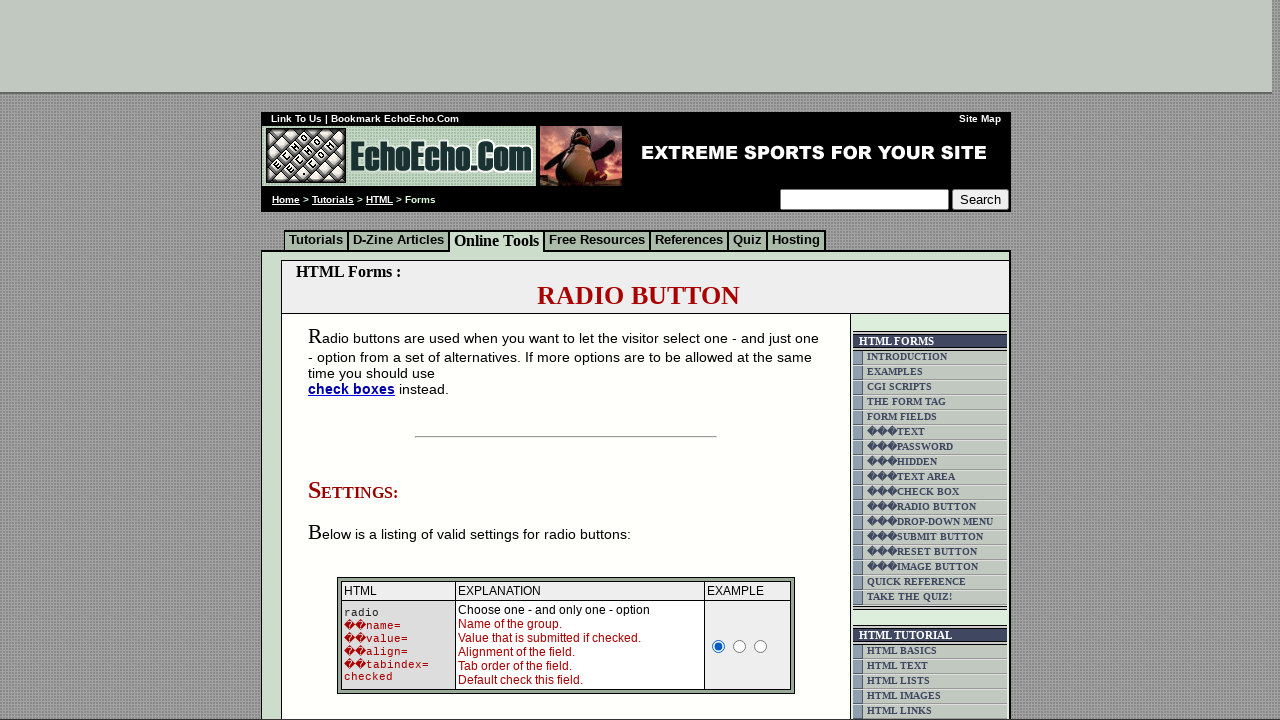

Waited 500ms before clicking next radio button
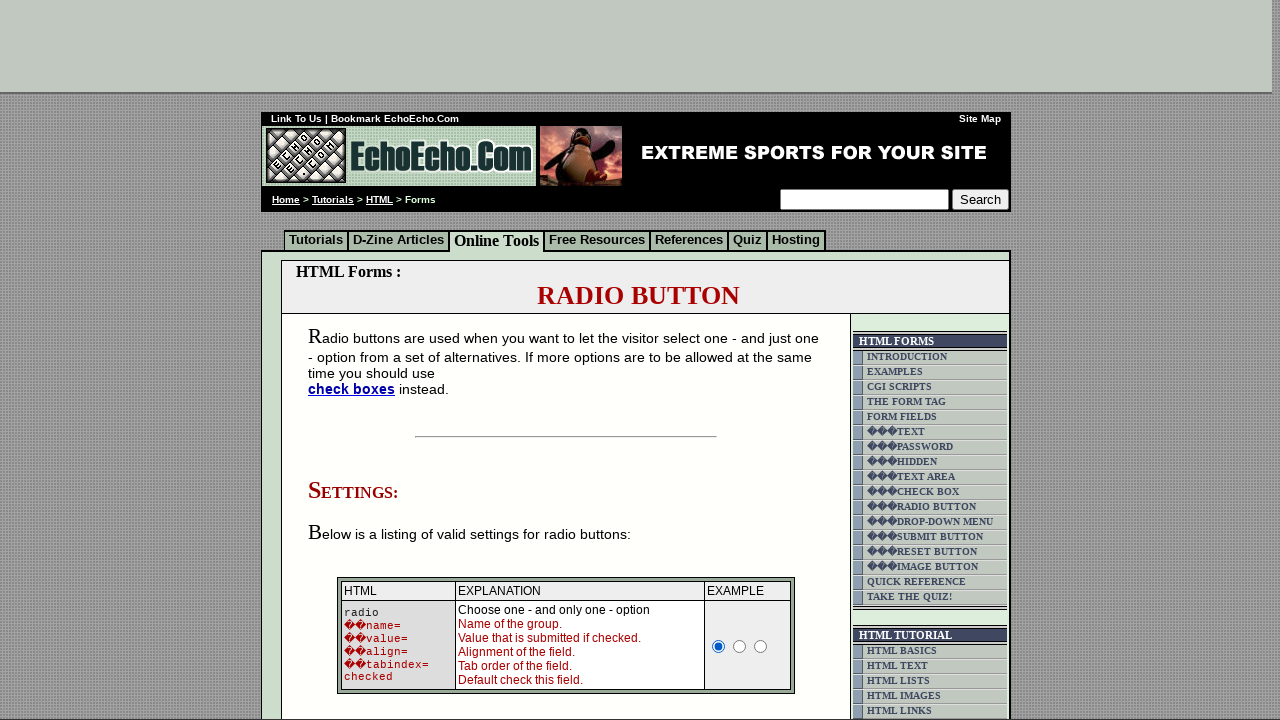

Clicked a radio button at (740, 646) on input[type='radio'] >> nth=1
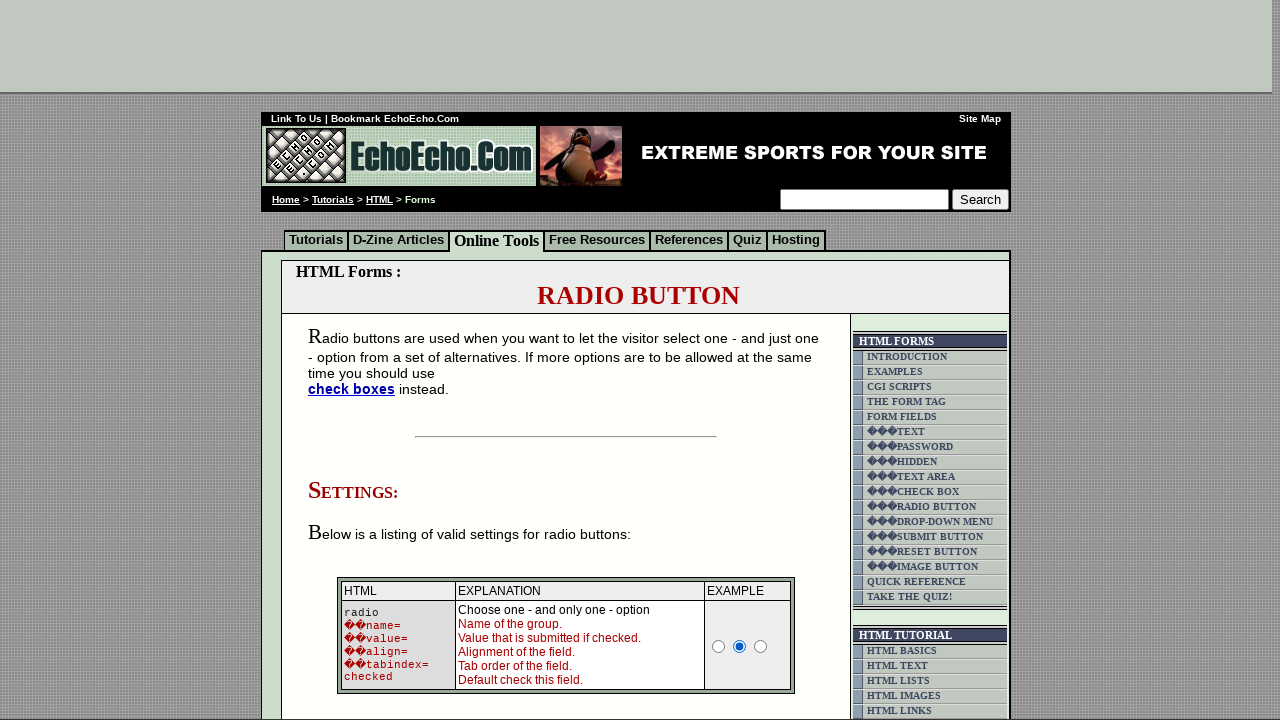

Waited 500ms before clicking next radio button
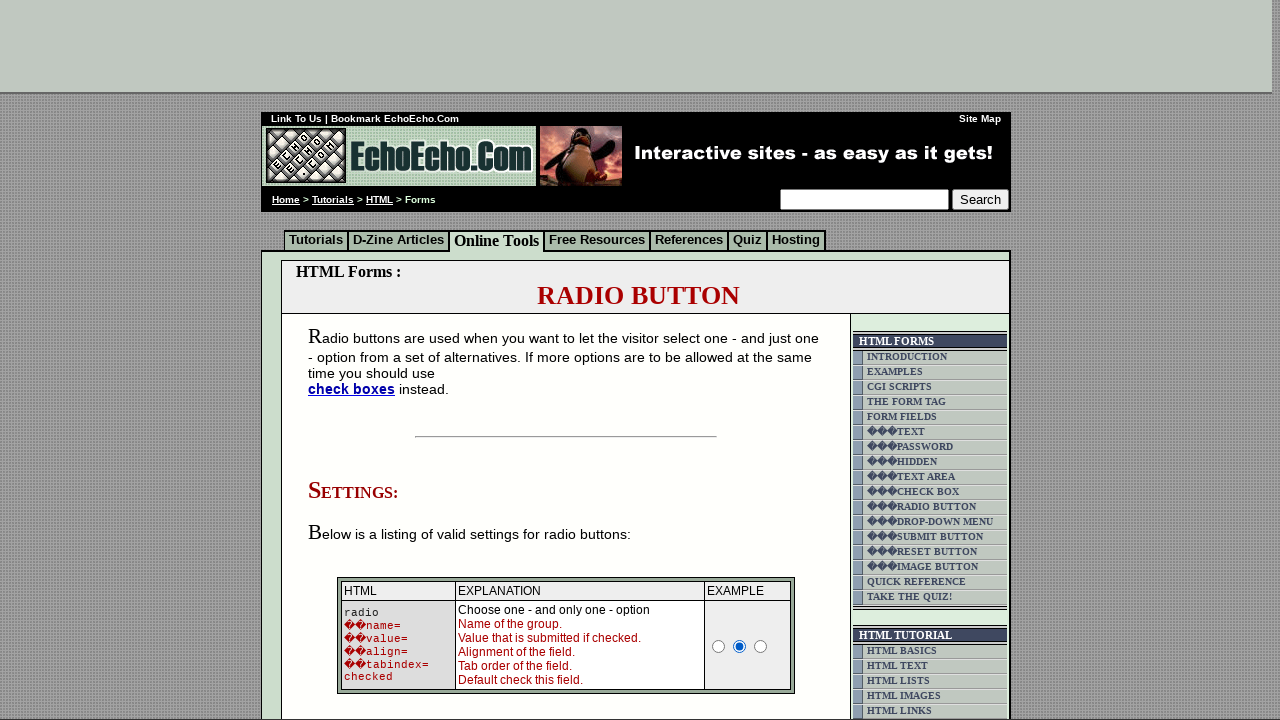

Clicked a radio button at (761, 646) on input[type='radio'] >> nth=2
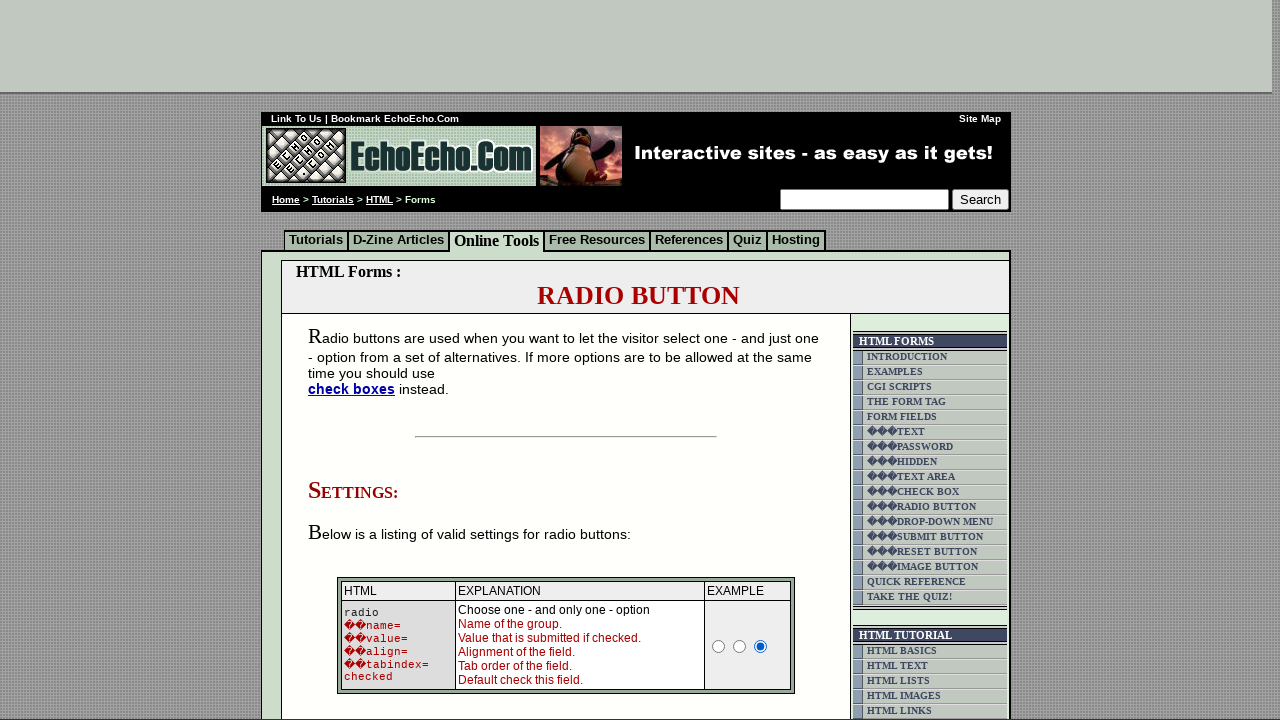

Waited 500ms before clicking next radio button
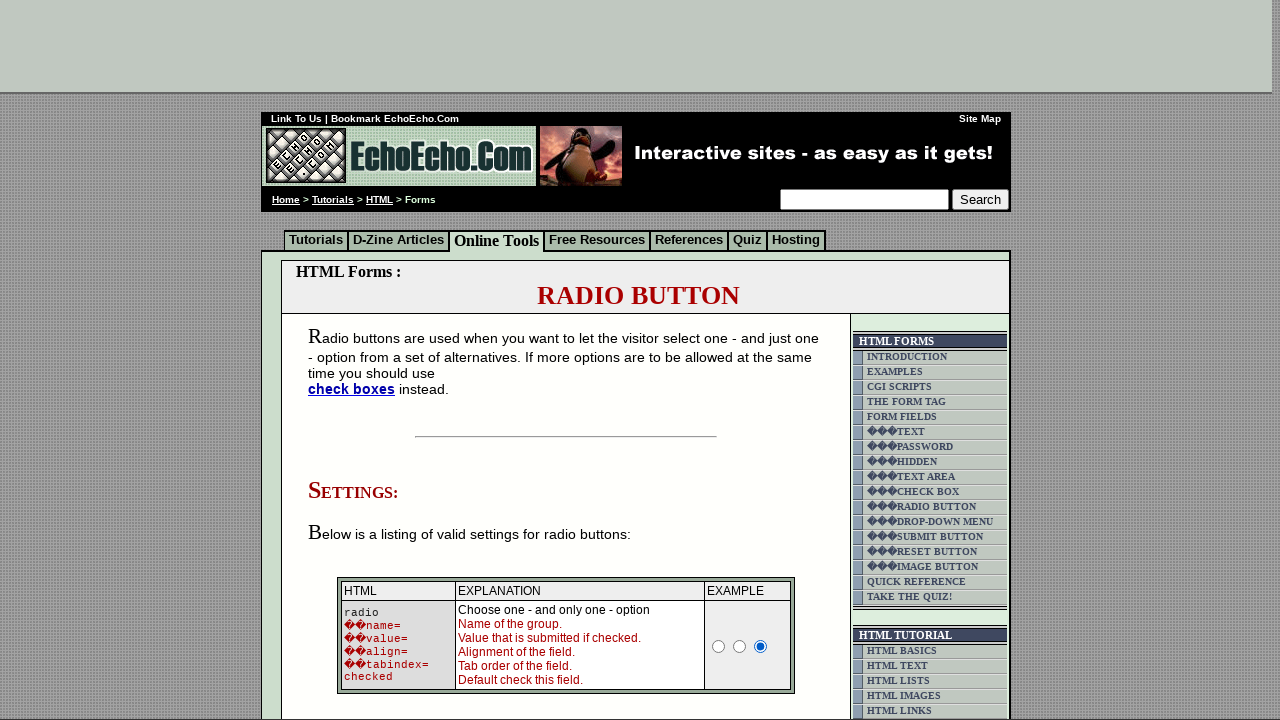

Clicked a radio button at (356, 360) on input[type='radio'] >> nth=3
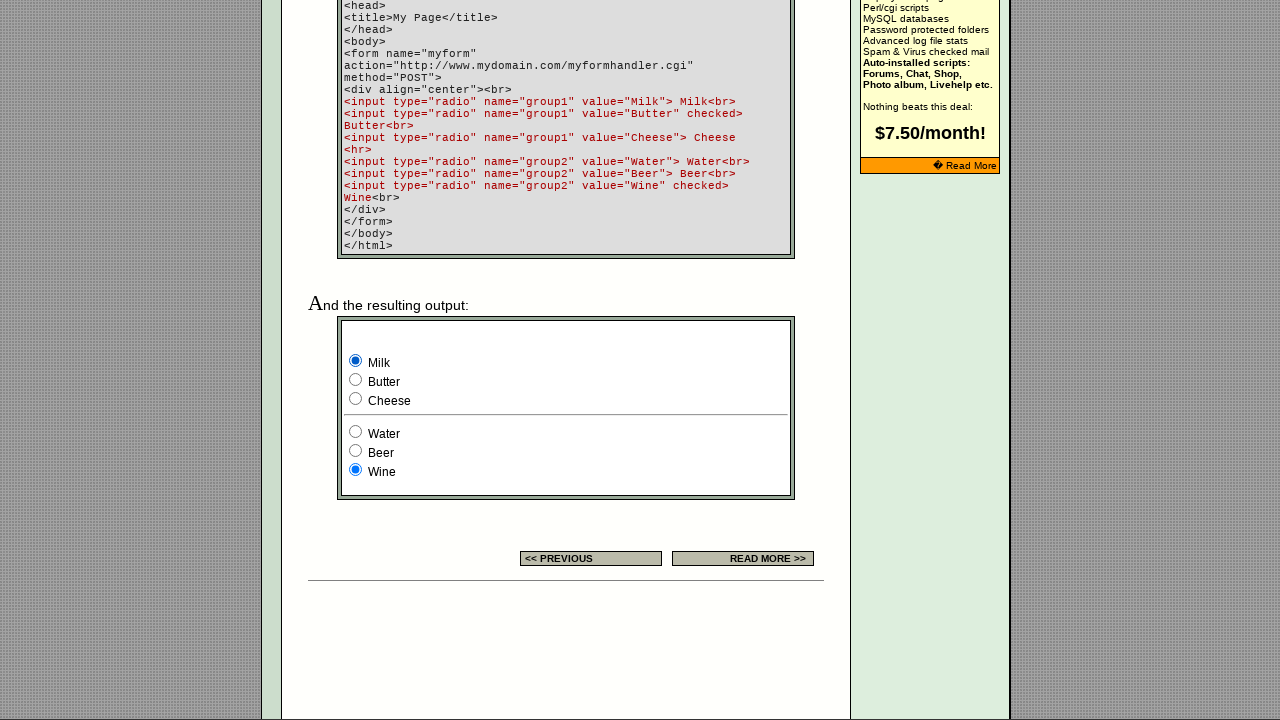

Waited 500ms before clicking next radio button
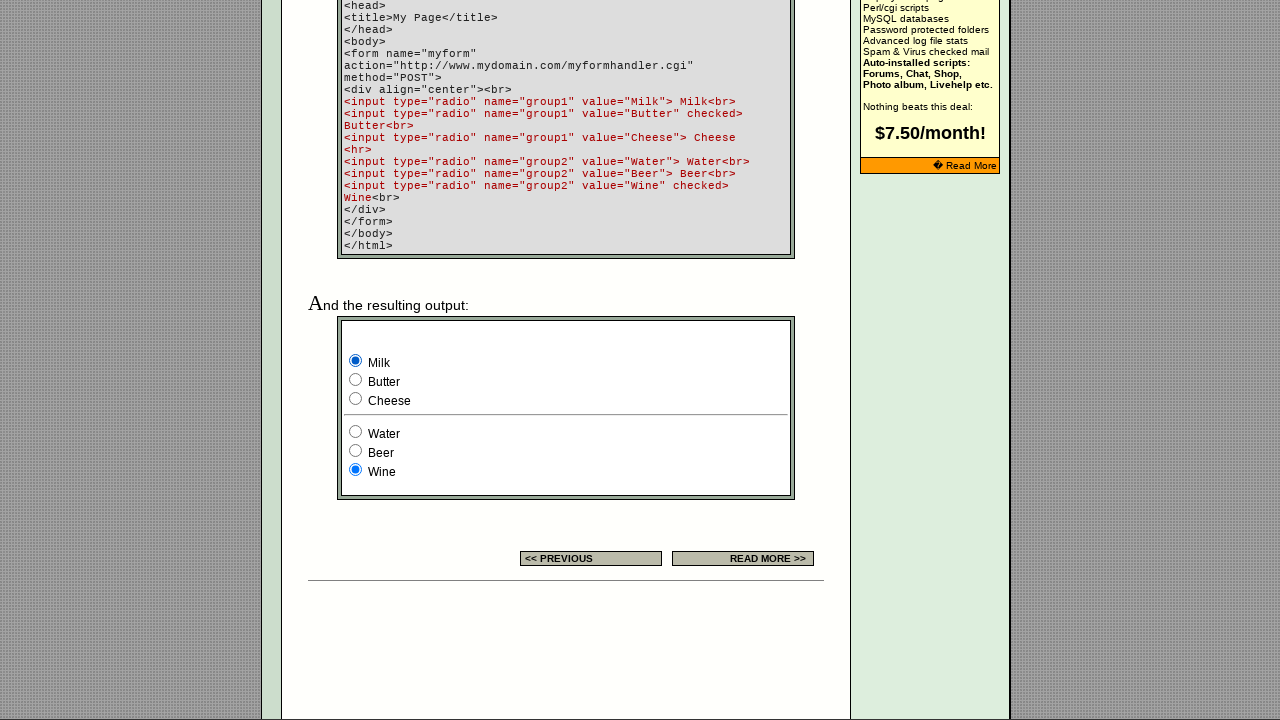

Clicked a radio button at (356, 380) on input[type='radio'] >> nth=4
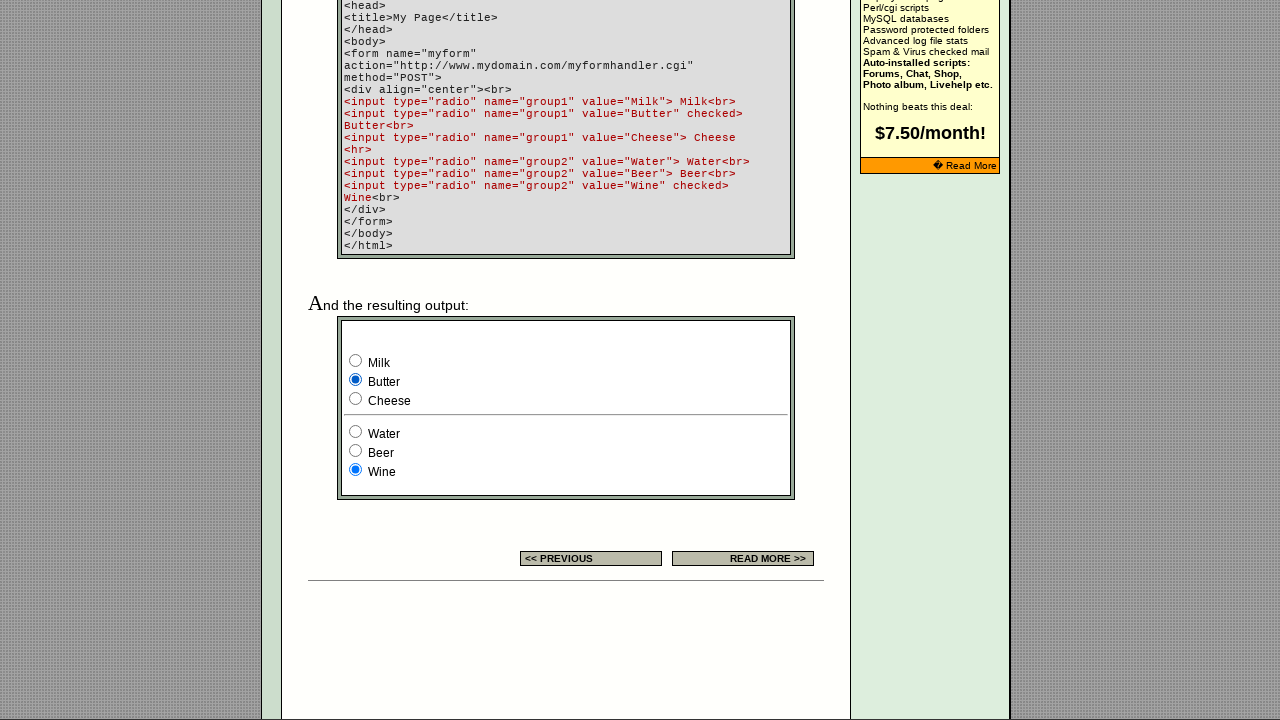

Waited 500ms before clicking next radio button
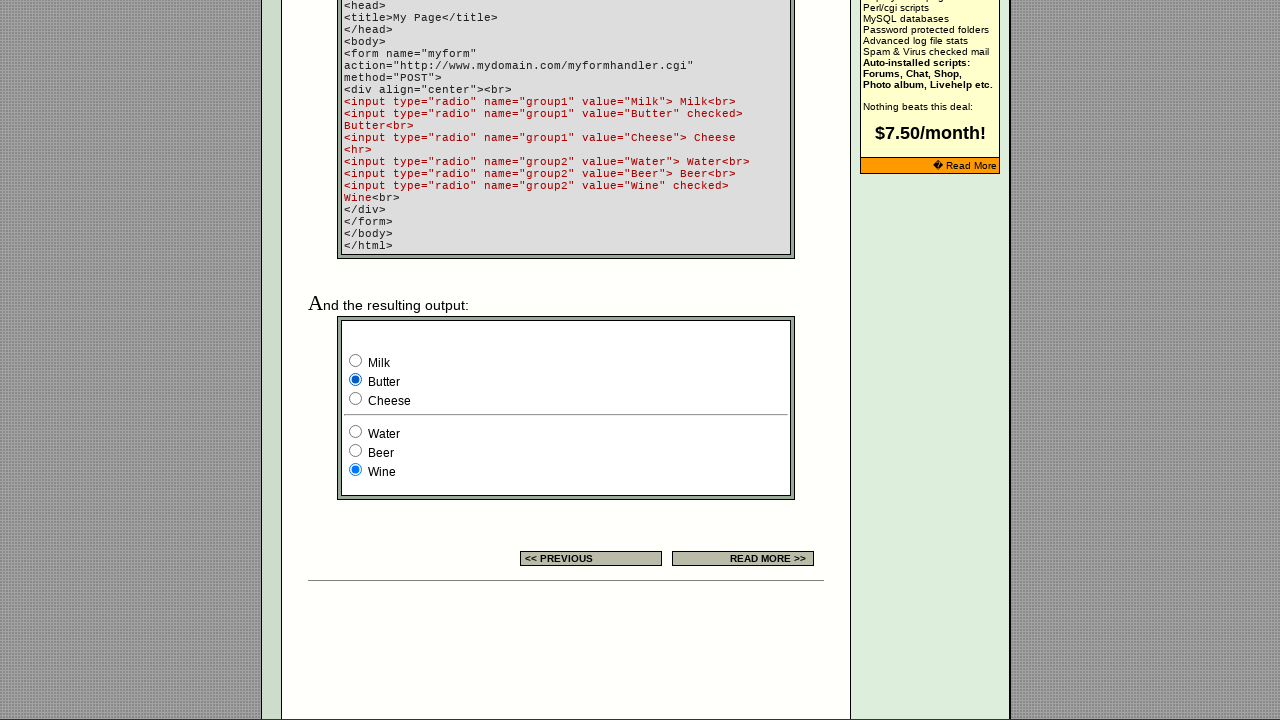

Clicked a radio button at (356, 398) on input[type='radio'] >> nth=5
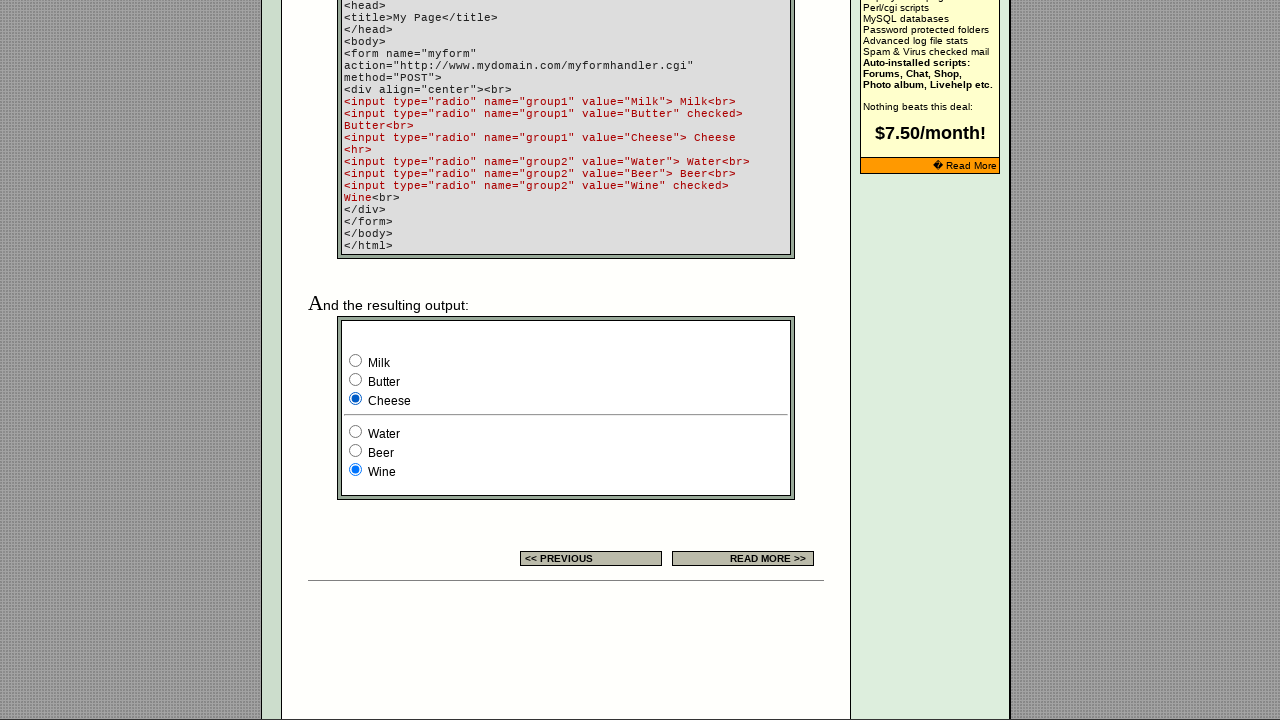

Waited 500ms before clicking next radio button
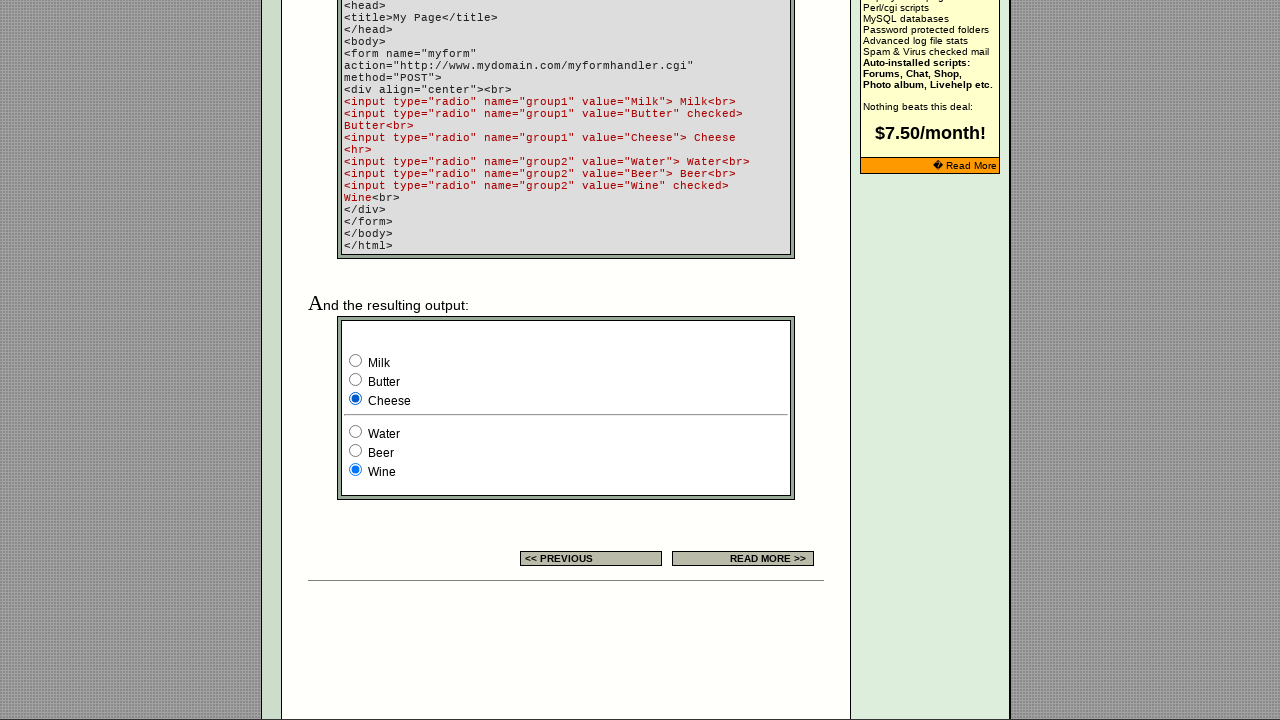

Clicked a radio button at (356, 432) on input[type='radio'] >> nth=6
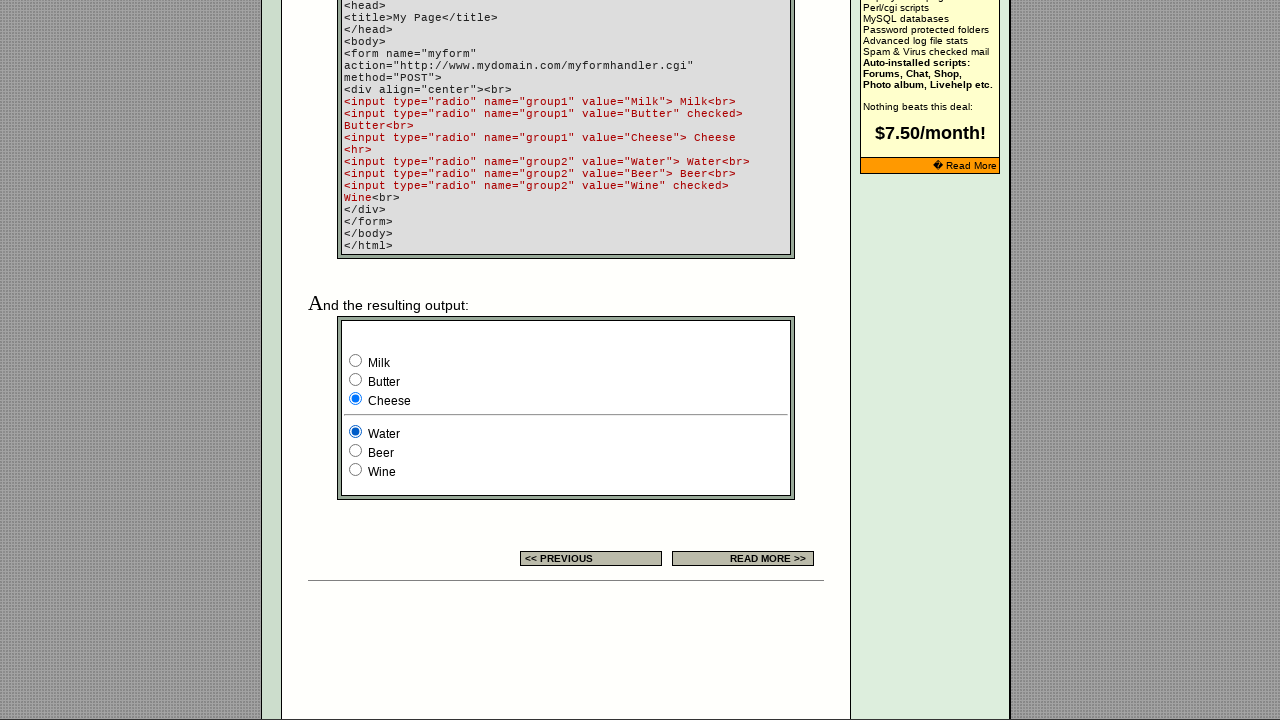

Waited 500ms before clicking next radio button
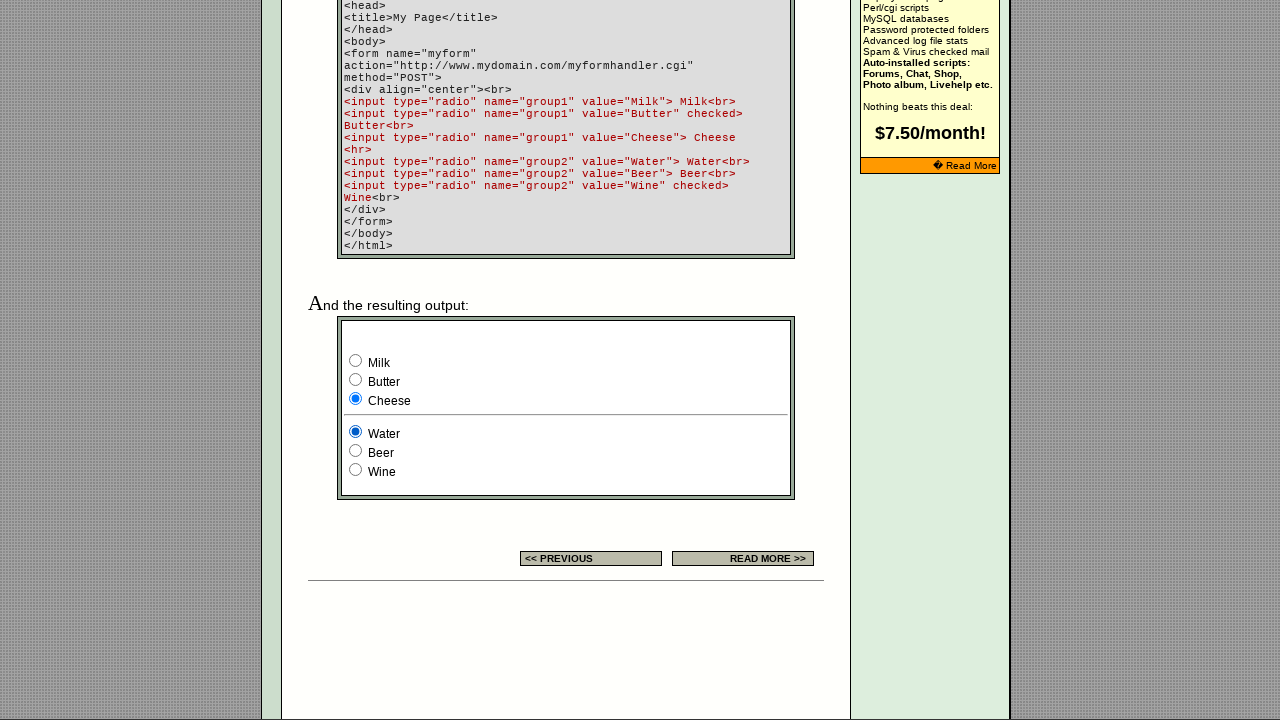

Clicked a radio button at (356, 450) on input[type='radio'] >> nth=7
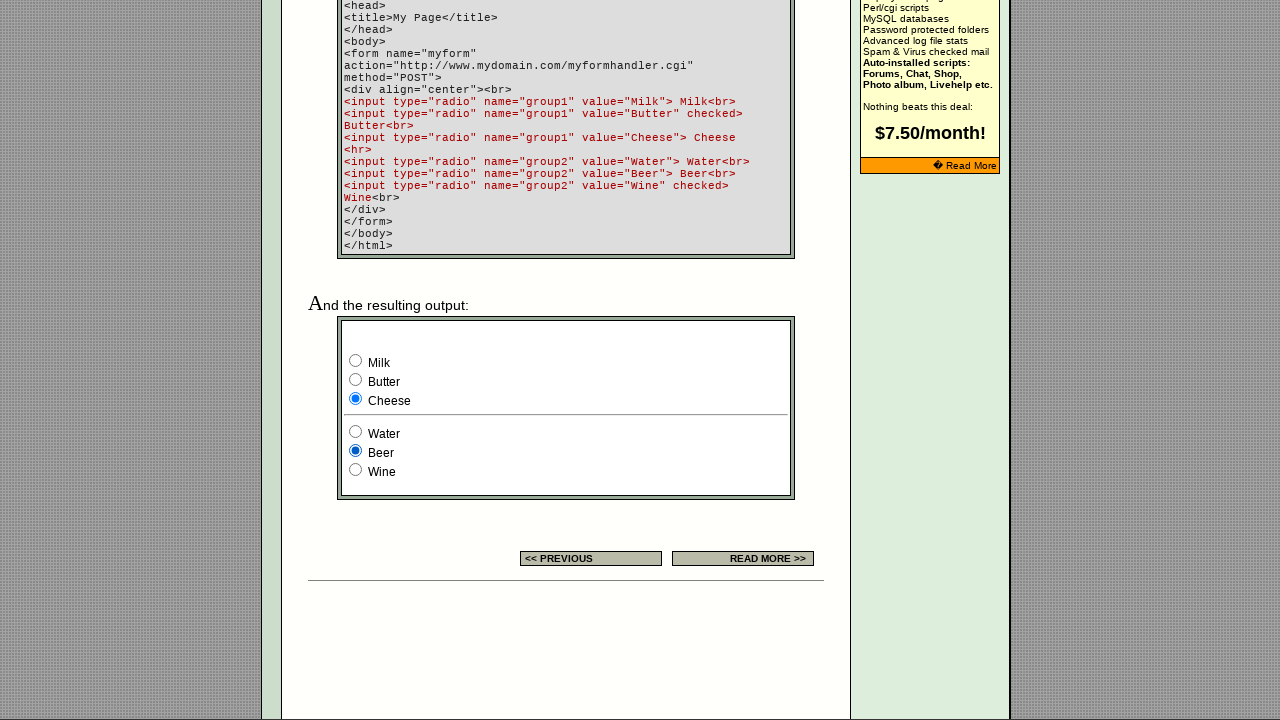

Waited 500ms before clicking next radio button
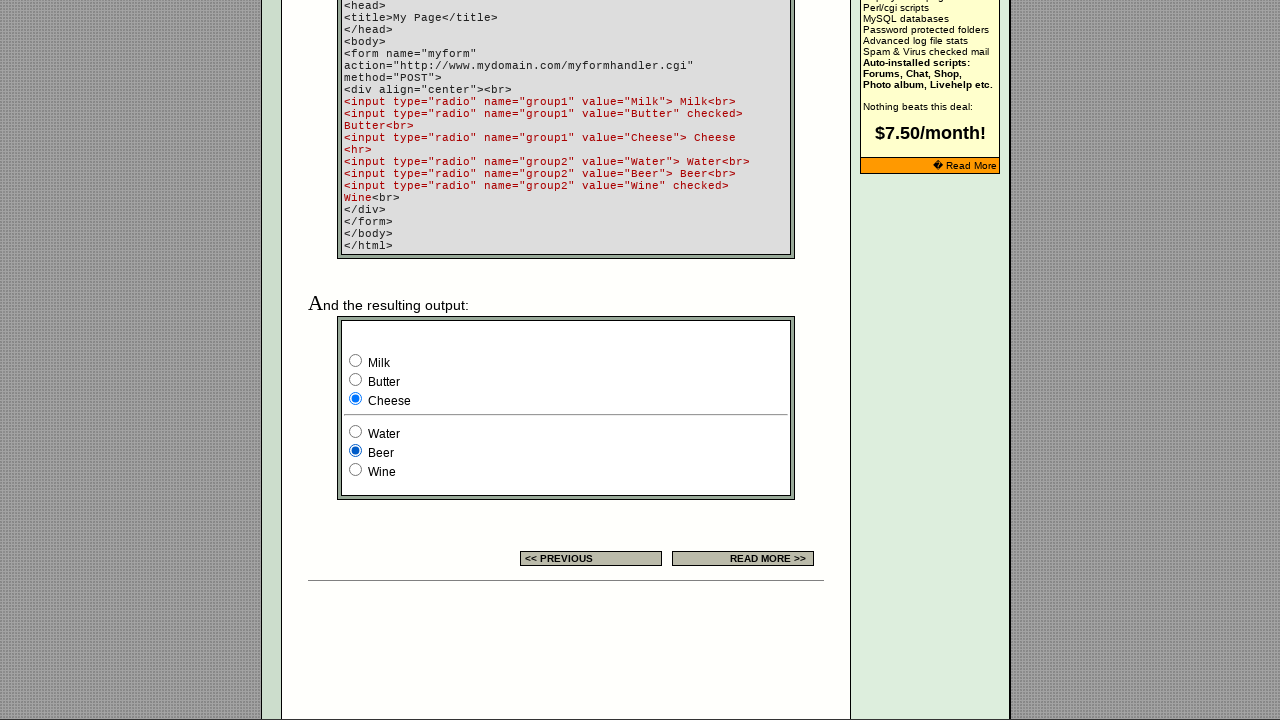

Clicked a radio button at (356, 470) on input[type='radio'] >> nth=8
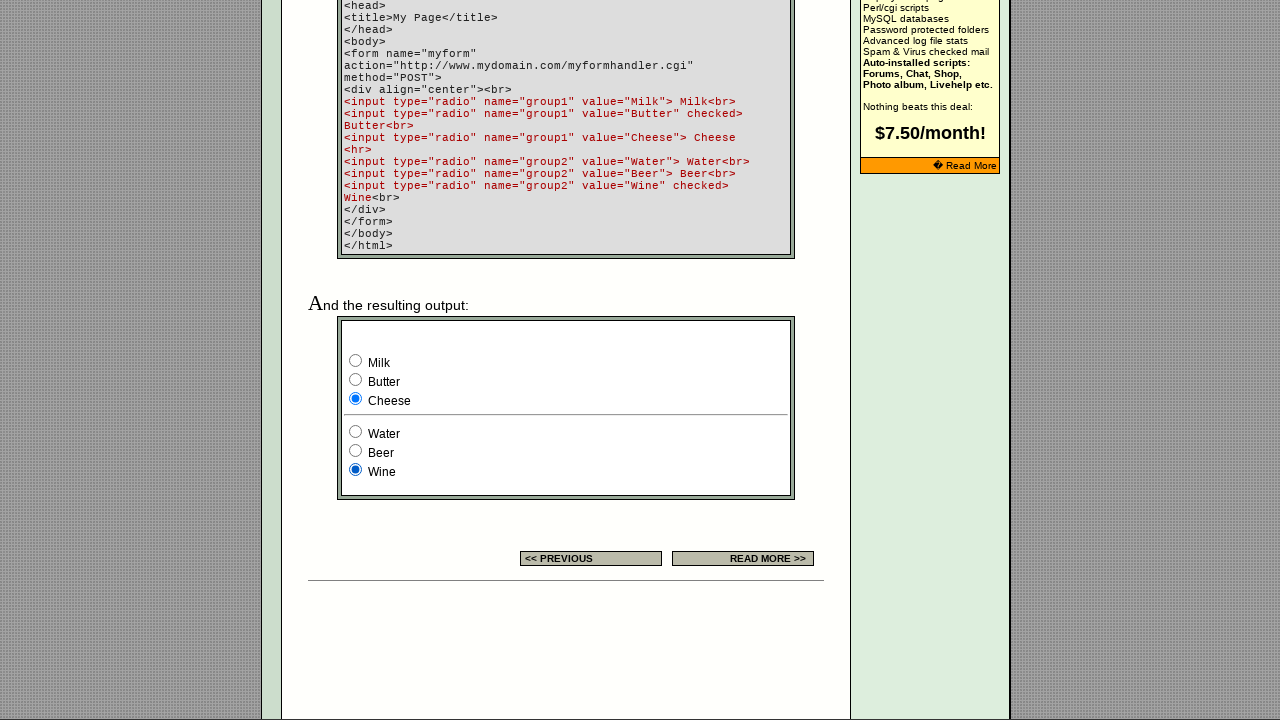

Waited 500ms before clicking next radio button
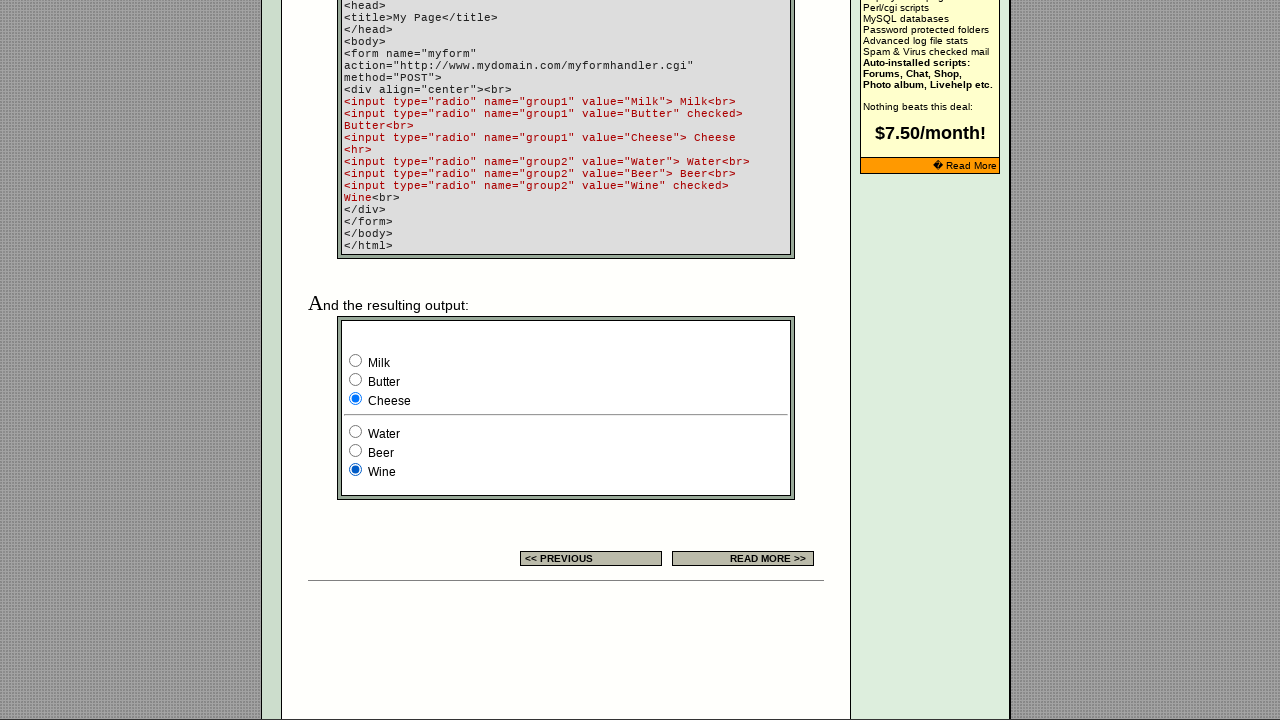

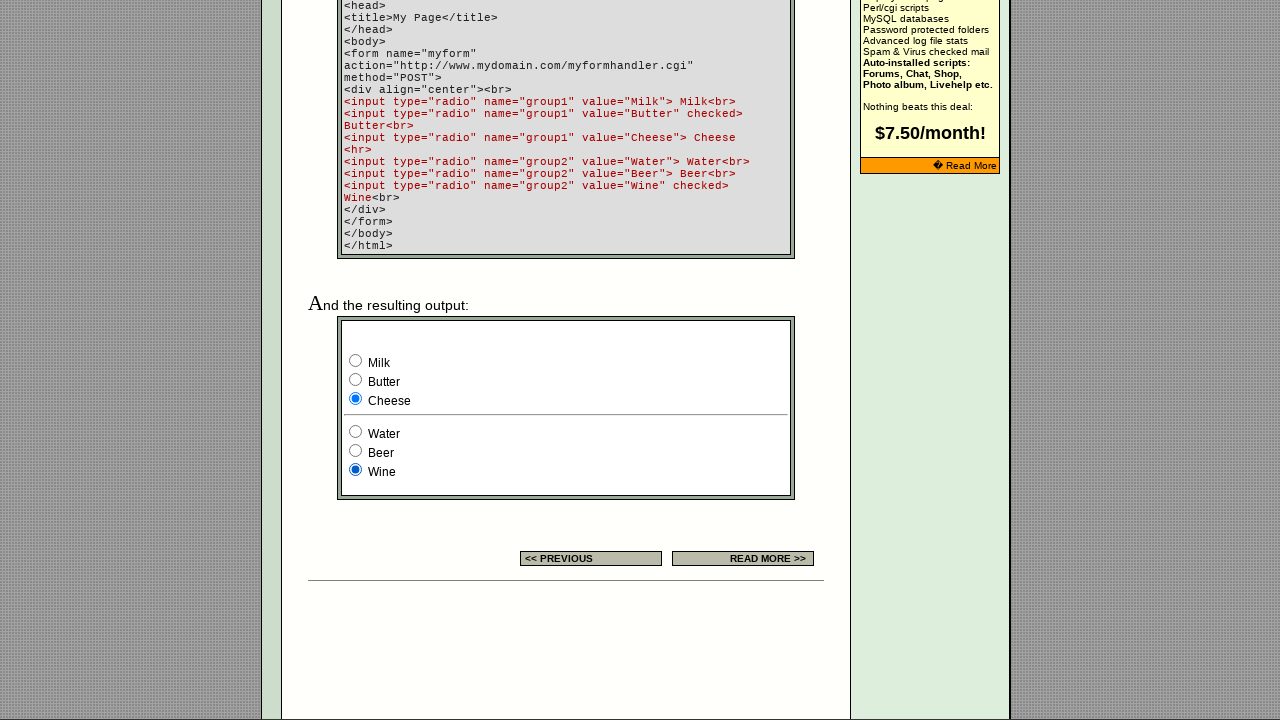